Navigates to a website's homepage, waits for it to fully load, and checks page content and various elements (links, meta tags, link tags) to verify there are no invalid localhost URLs or development artifacts like LiveReload scripts.

Starting URL: https://kaido.helenfit.com

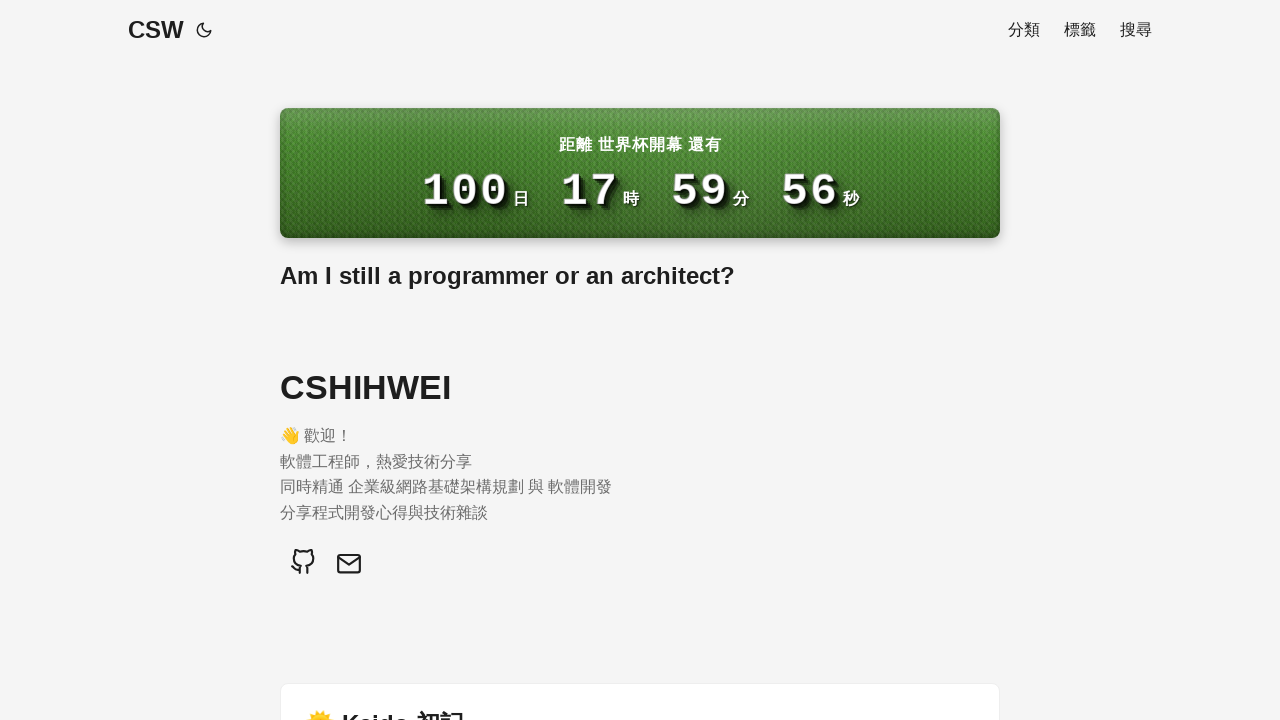

Waited for page to reach network idle state
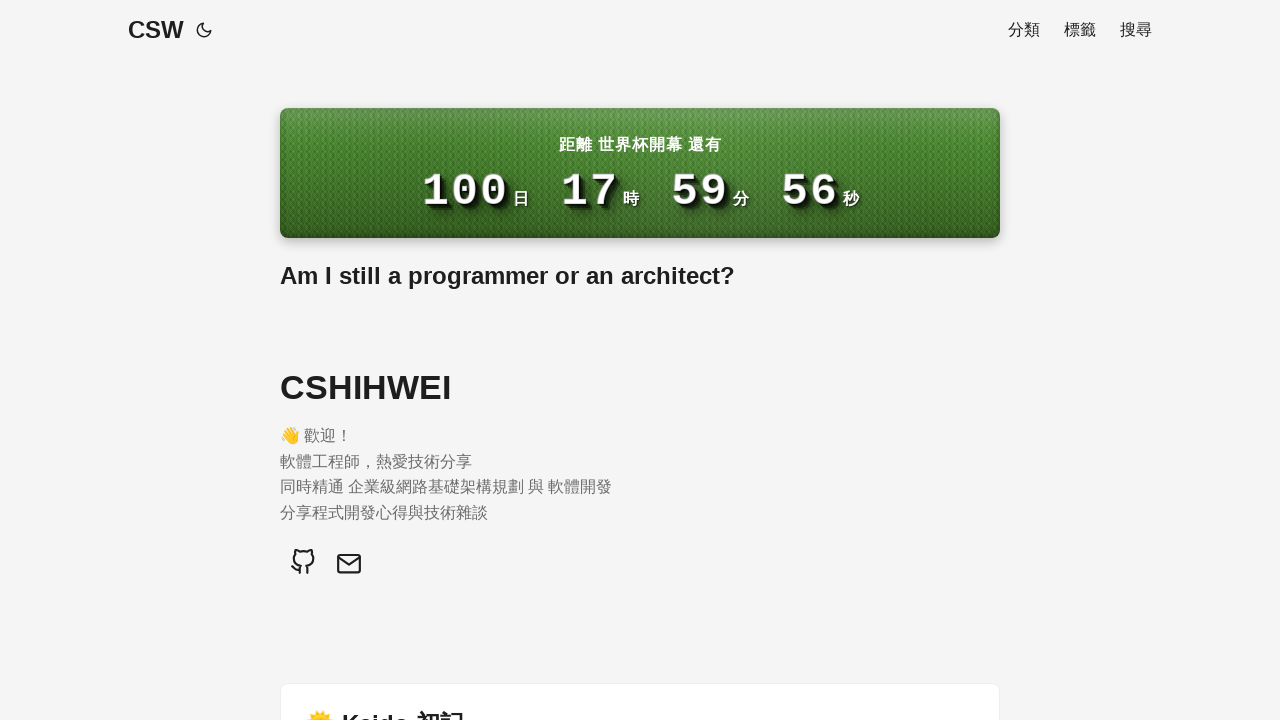

Retrieved page content for validation
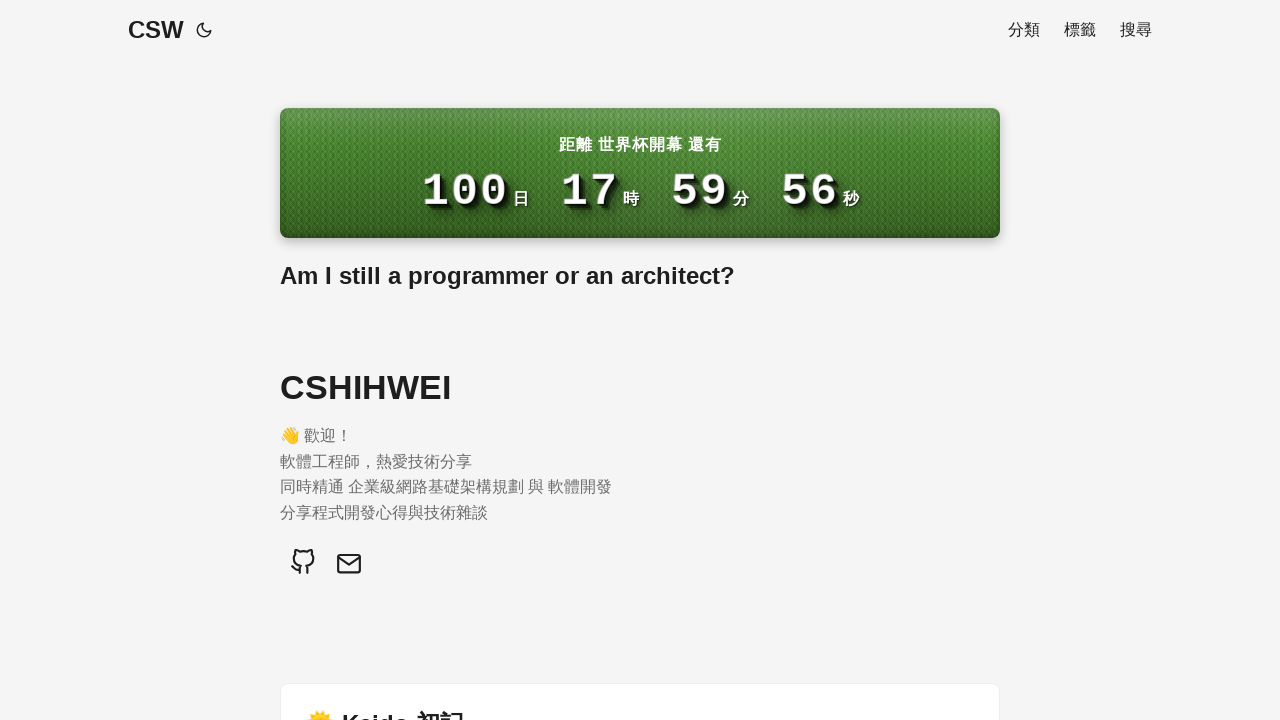

Checked for localhost:1313 references in page content
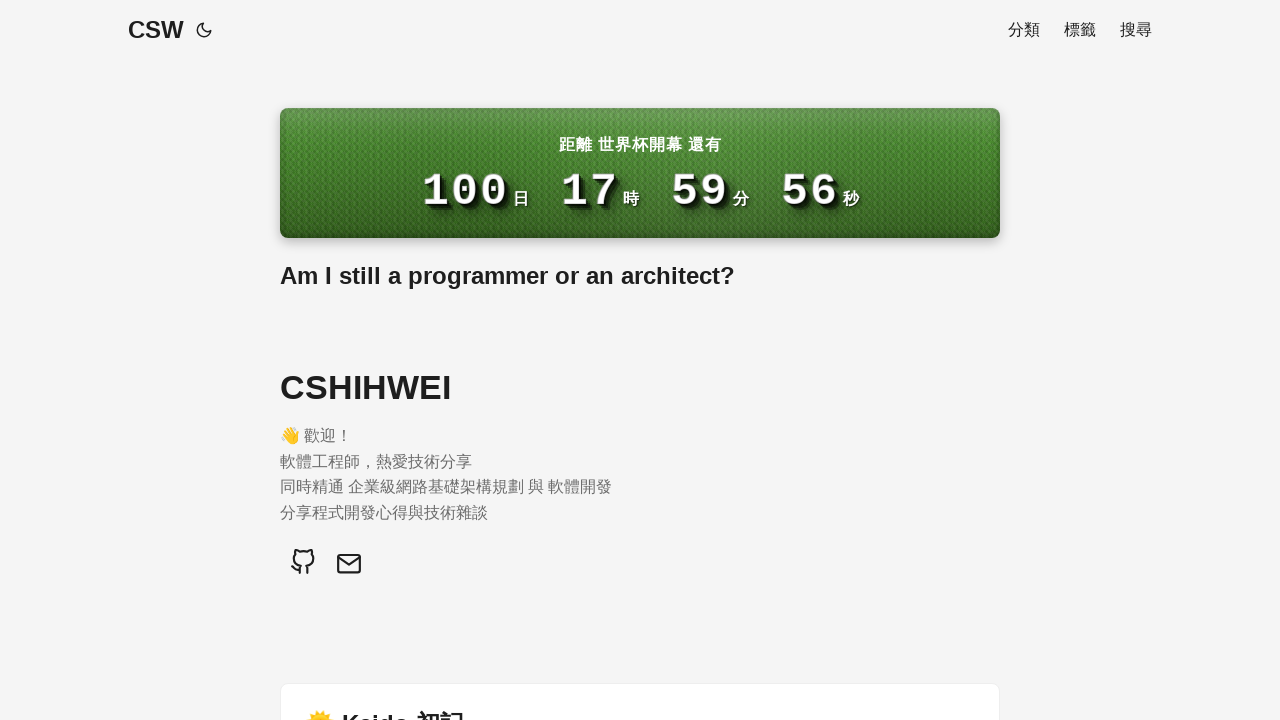

Checked for livereload.js script in page content
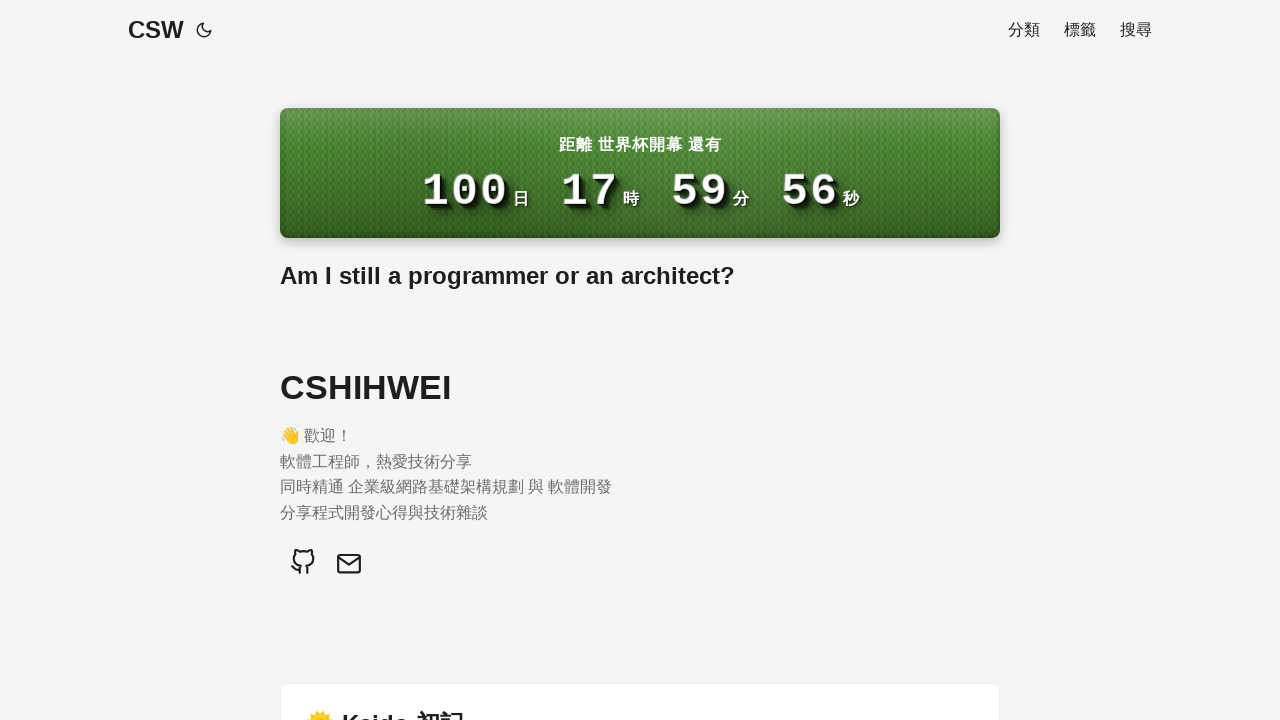

Checked for mindelay parameter in page content
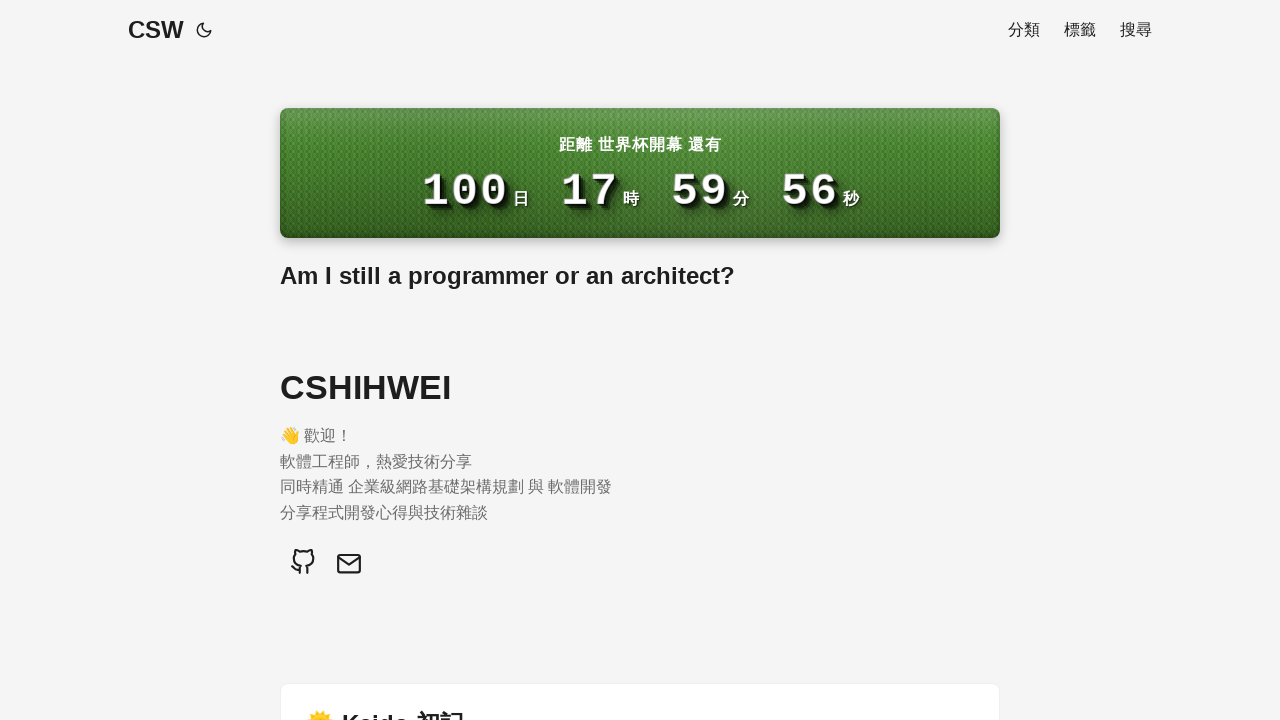

Retrieved all anchor links from the page
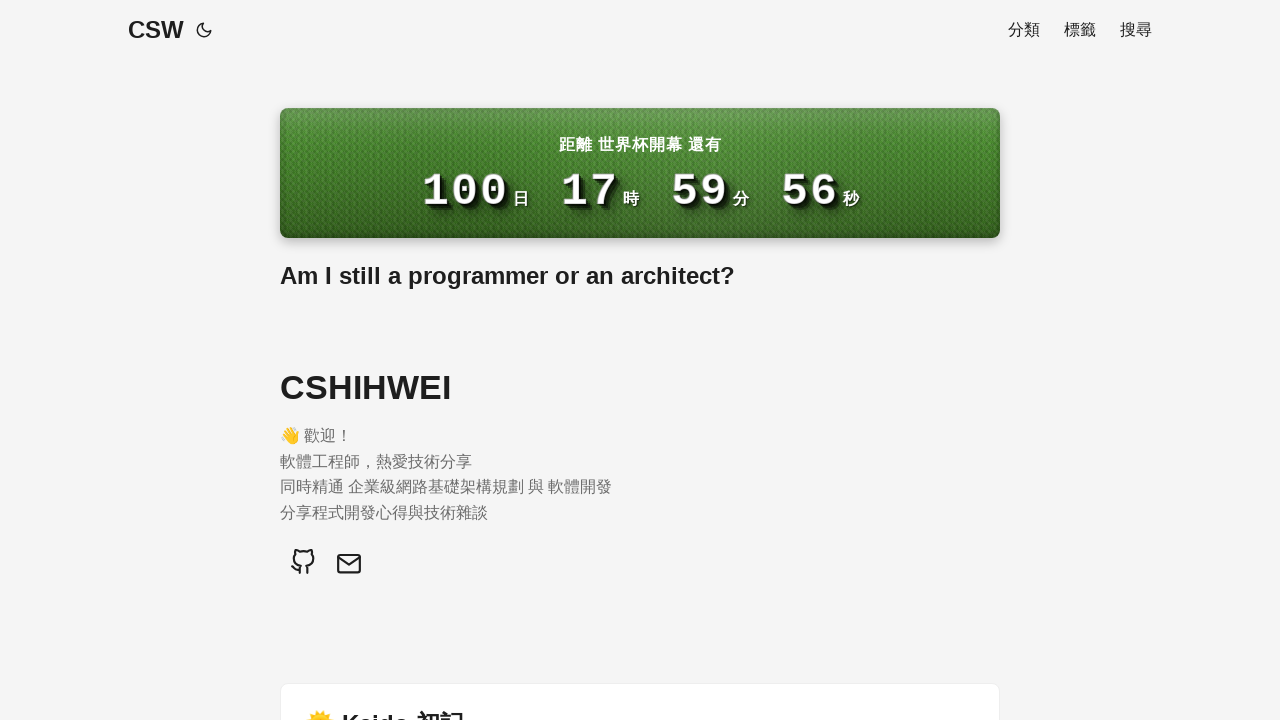

Retrieved all meta tag URLs containing http references
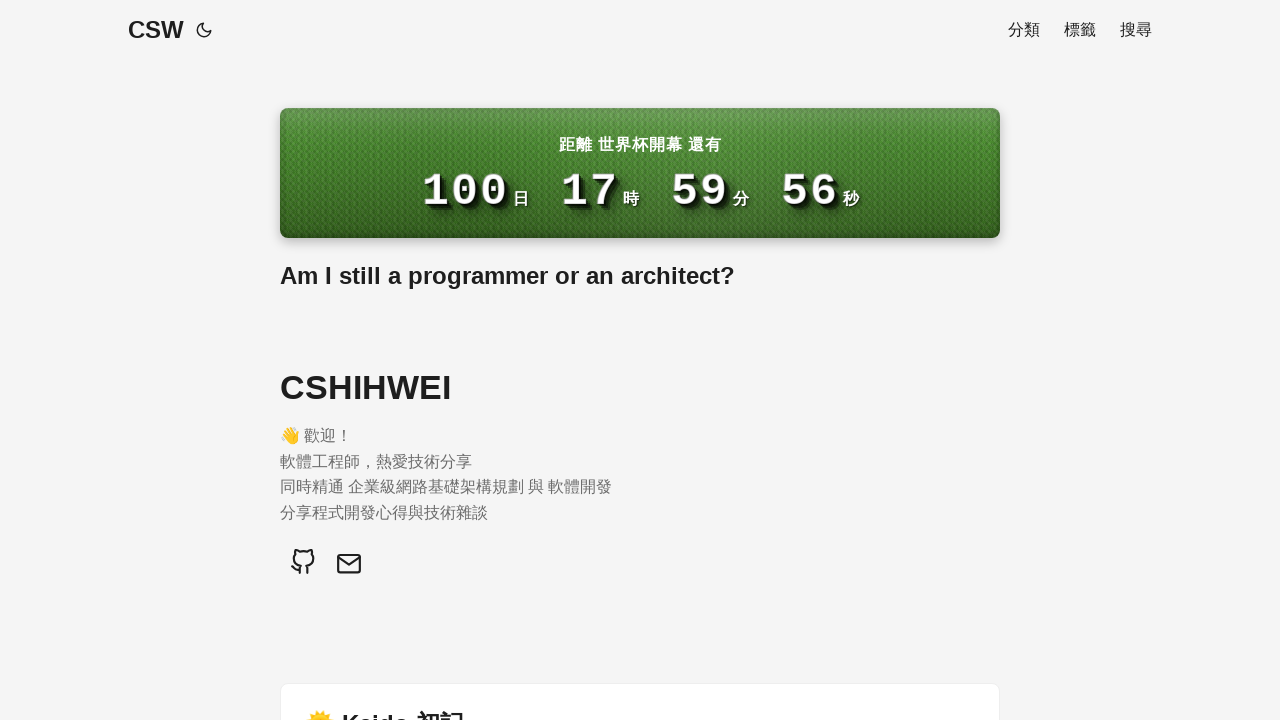

Retrieved all link tag hrefs from the page
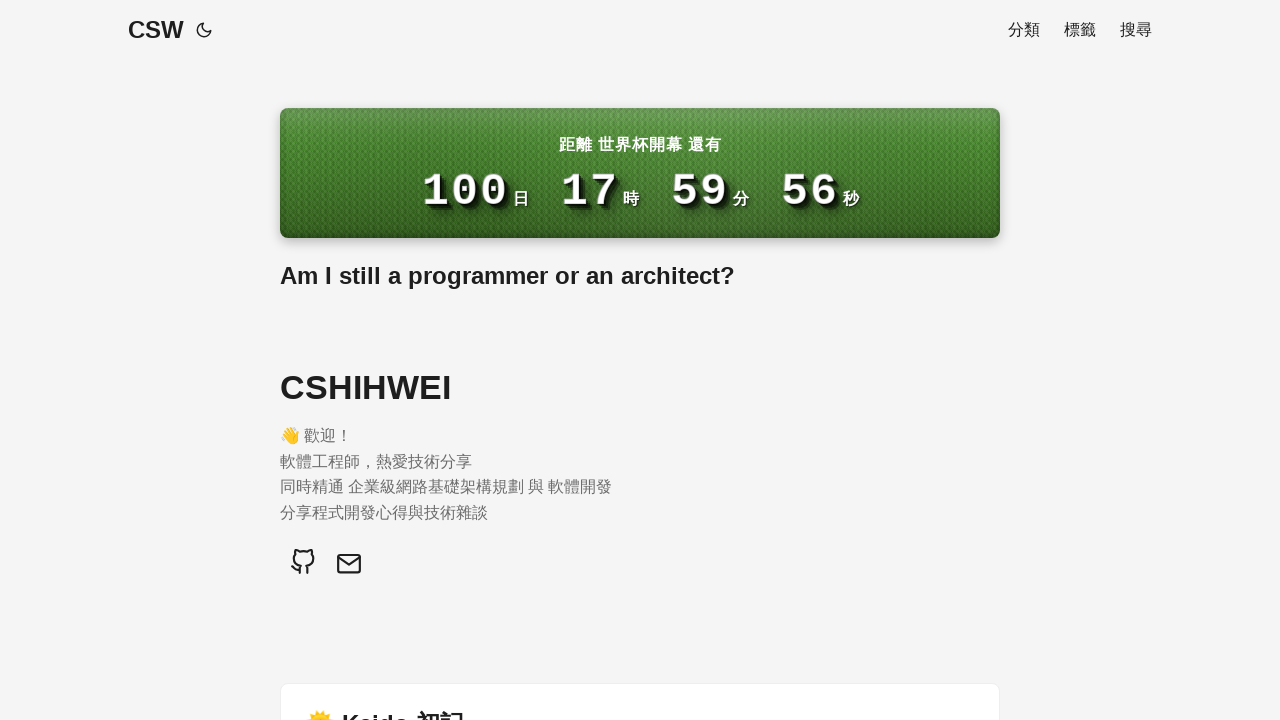

Asserted that page does not contain localhost:1313 references
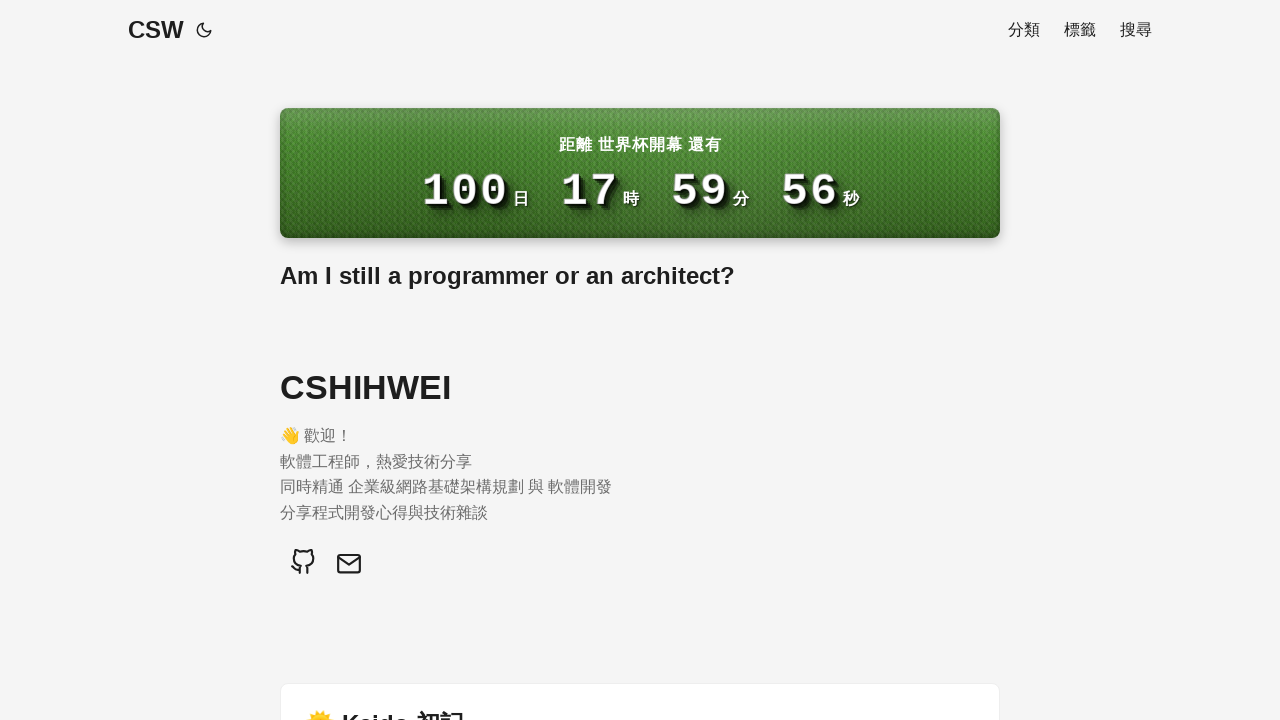

Asserted that page does not contain livereload scripts
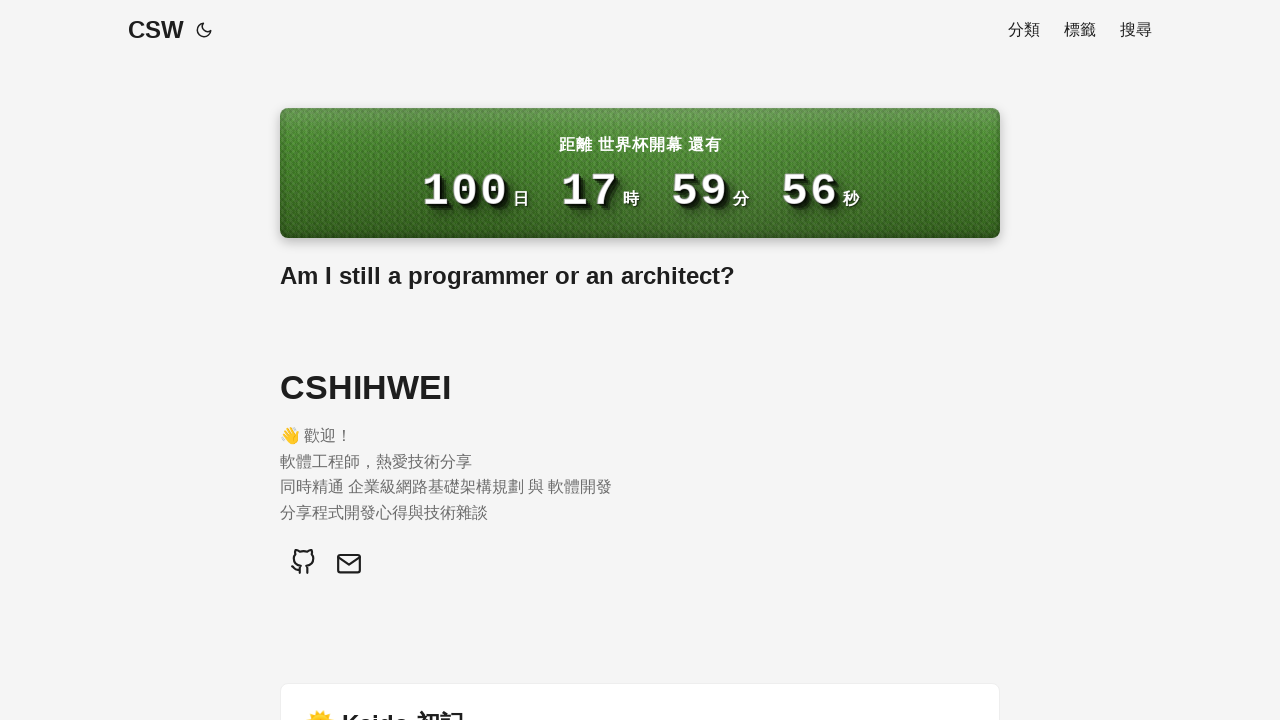

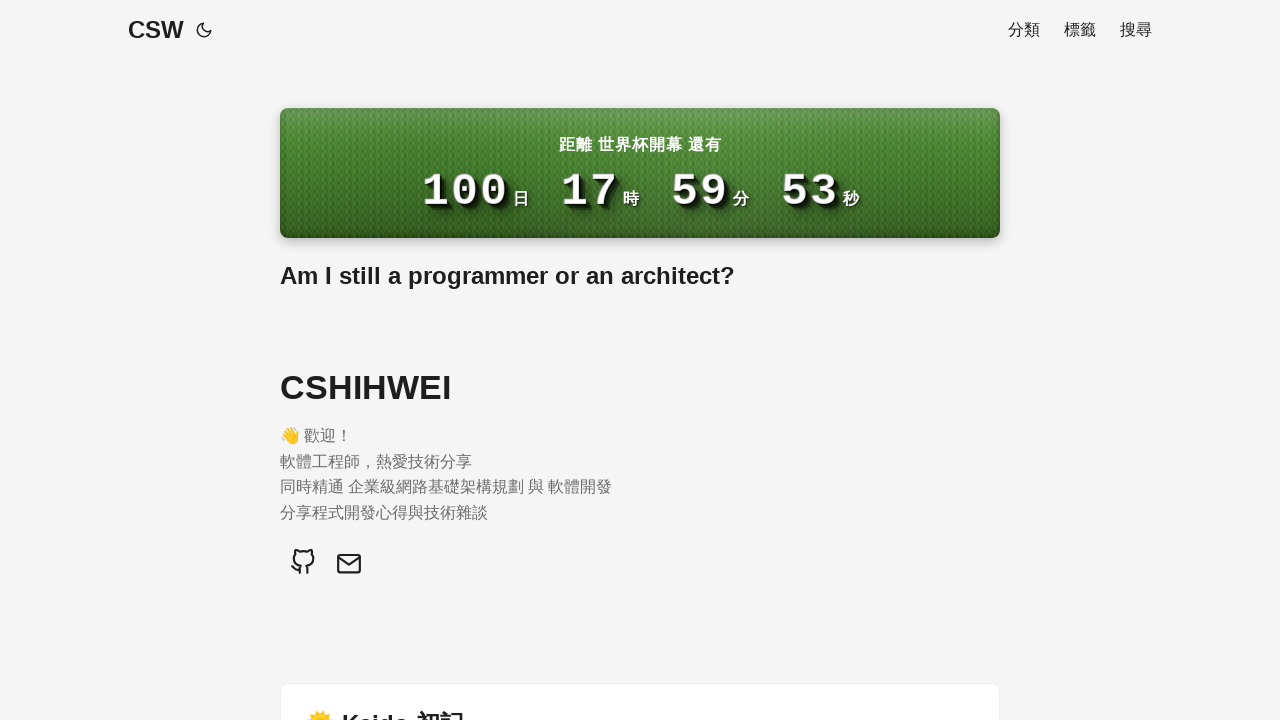